Tests right-click (context click) functionality within an iframe on a paragraph element

Starting URL: https://www.globalsqa.com/demo-site/draganddrop/

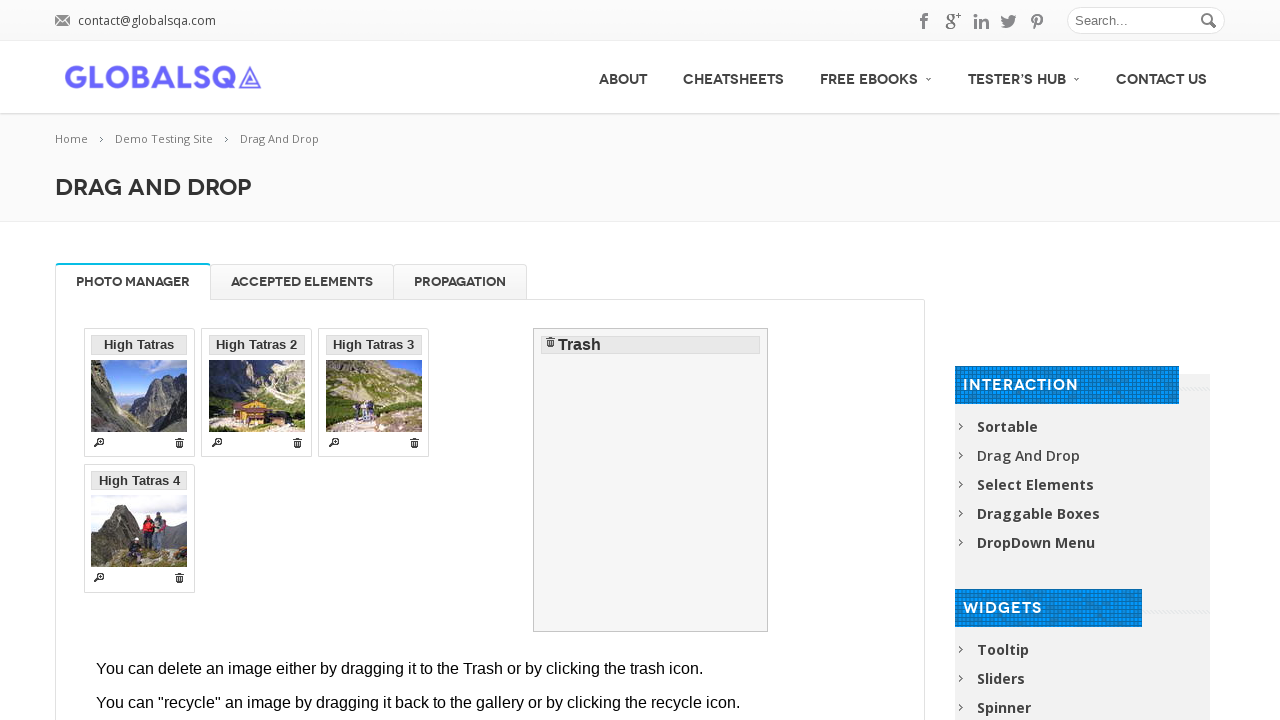

Located and selected the demo frame
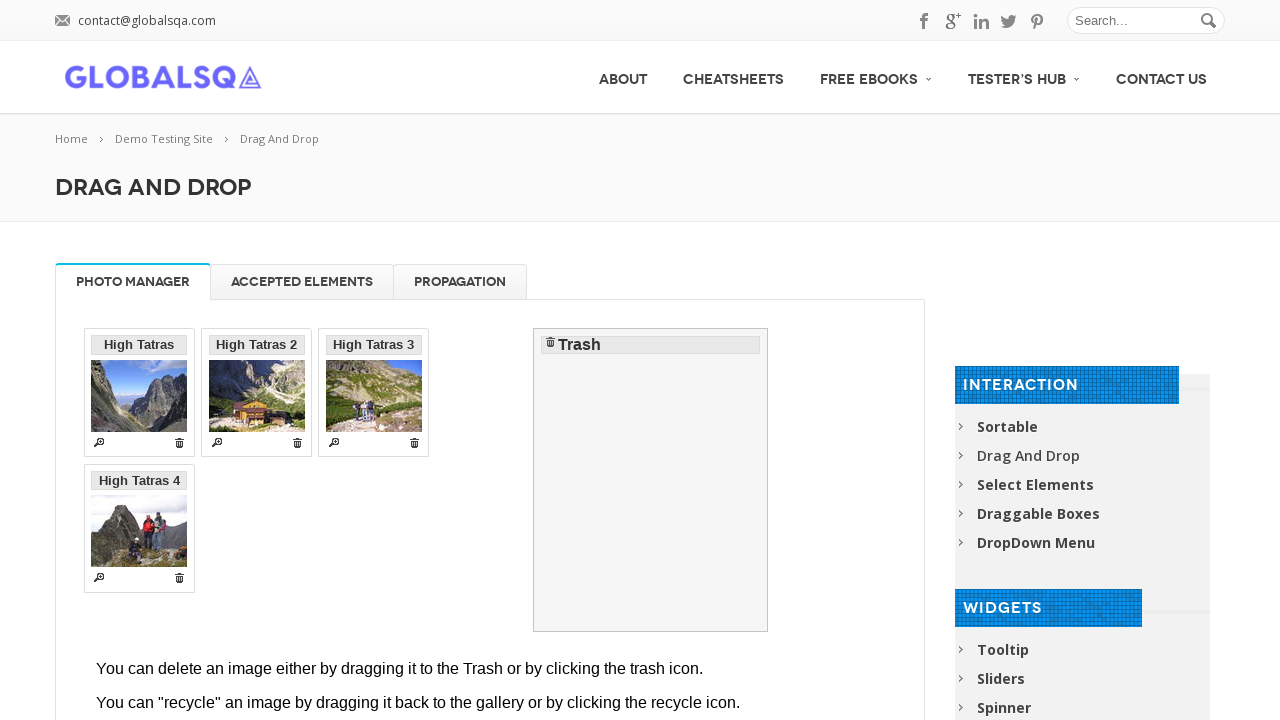

Right-clicked on the paragraph element within the iframe at (426, 377) on .demo-frame >> nth=0 >> internal:control=enter-frame >> xpath=//p[text()='You ca
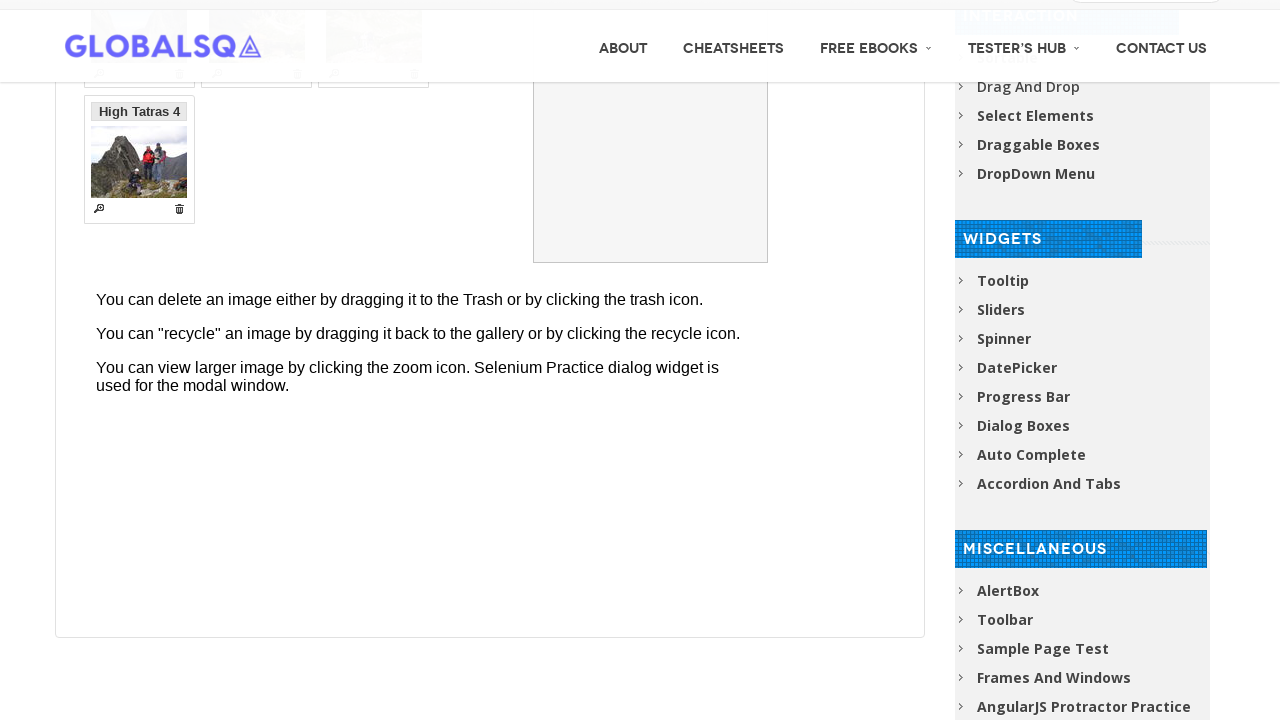

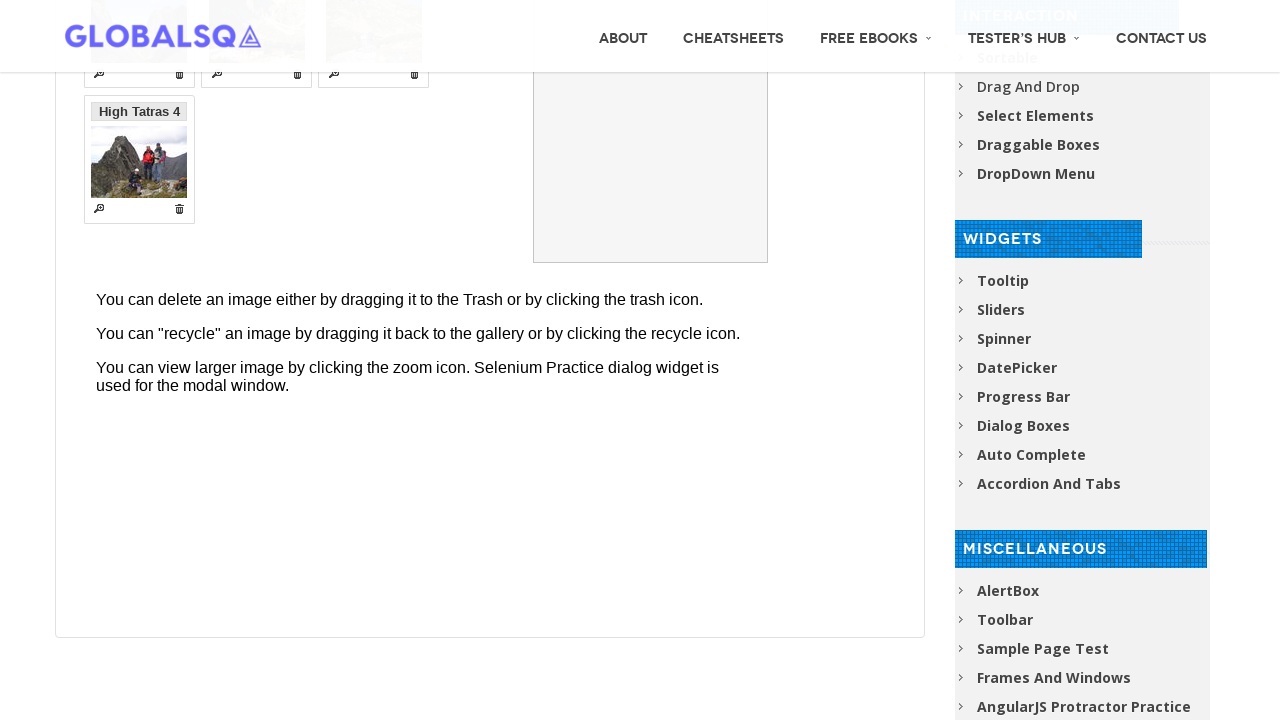